Tests user registration form by filling in personal information including name, email, phone, gender, date of birth, and password, then submitting the form

Starting URL: http://demo.automationtesting.in/Register.html

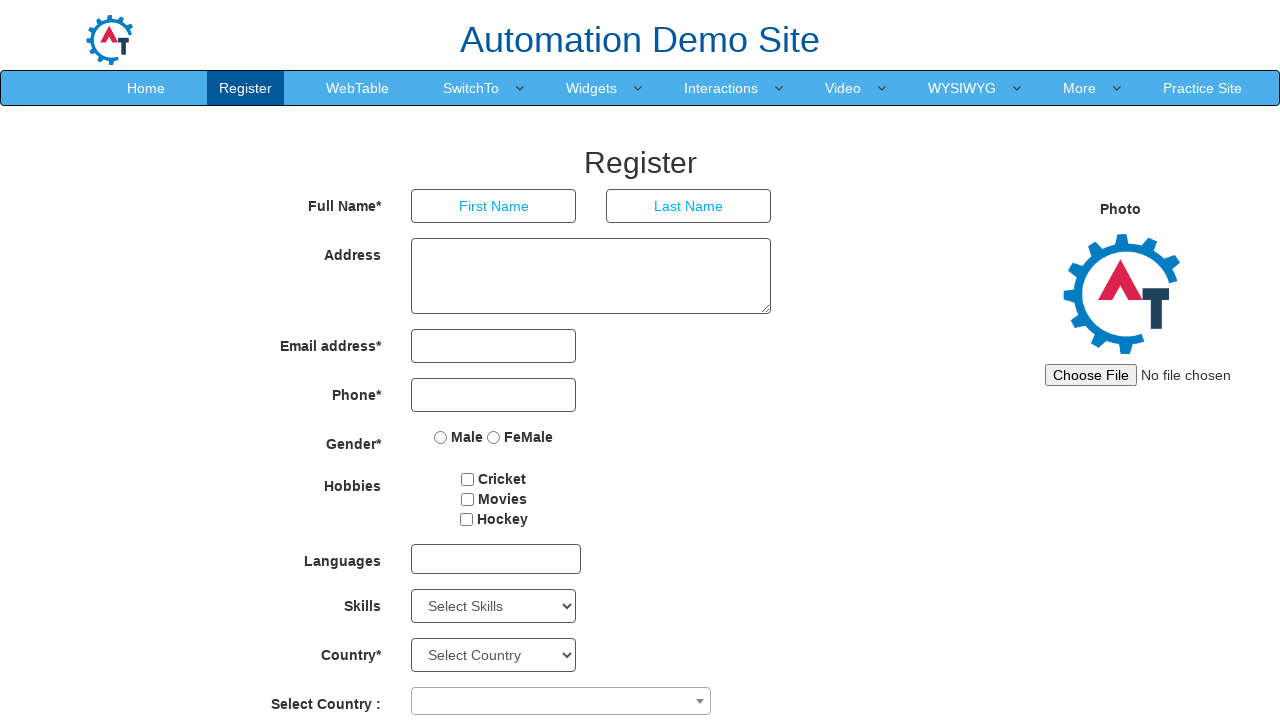

Filled first name field with 'Pedro' on input[ng-model='FirstName']
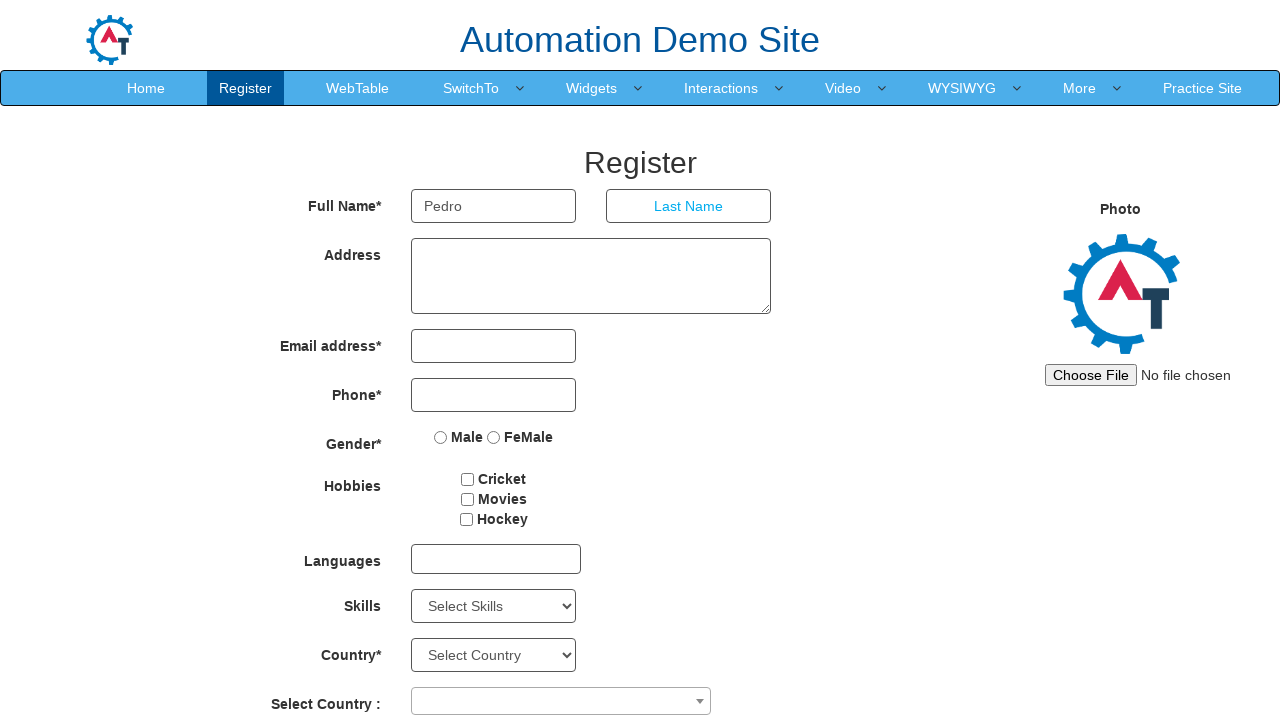

Filled last name field with 'Alvarez' on input[ng-model='LastName']
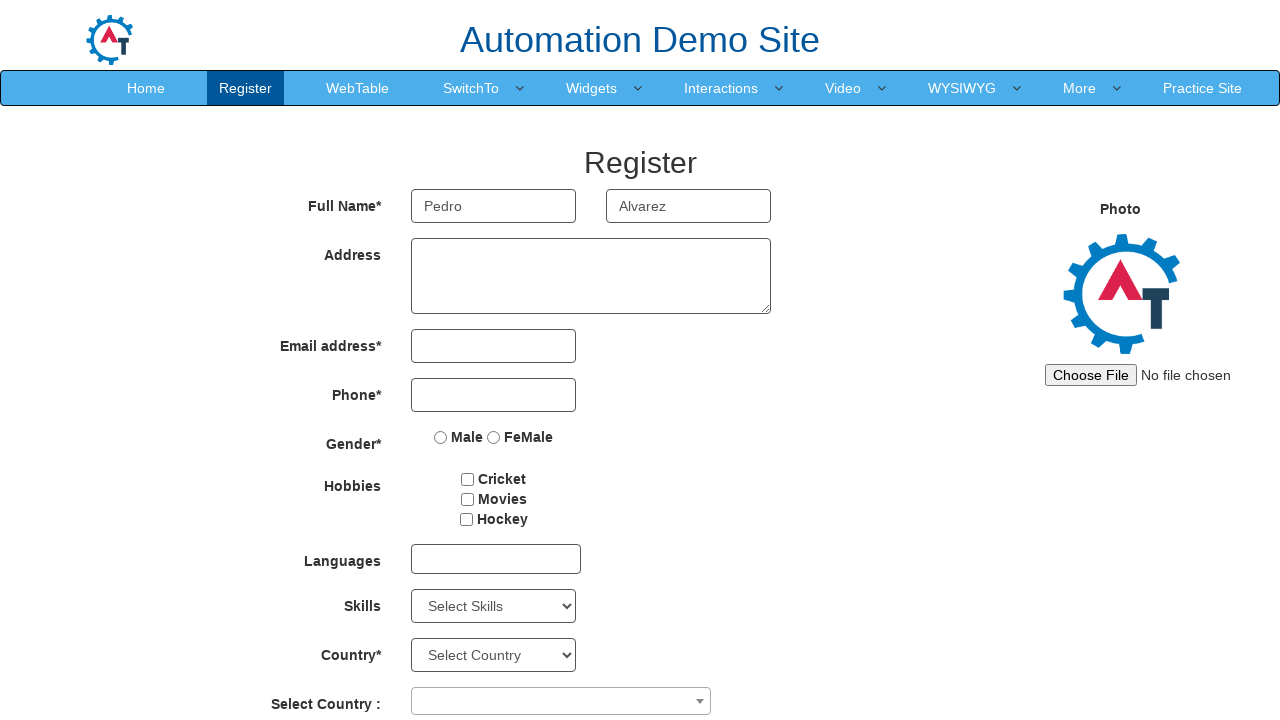

Filled email field with 'dsfghj@dfghjk.com' on input[ng-model='EmailAdress']
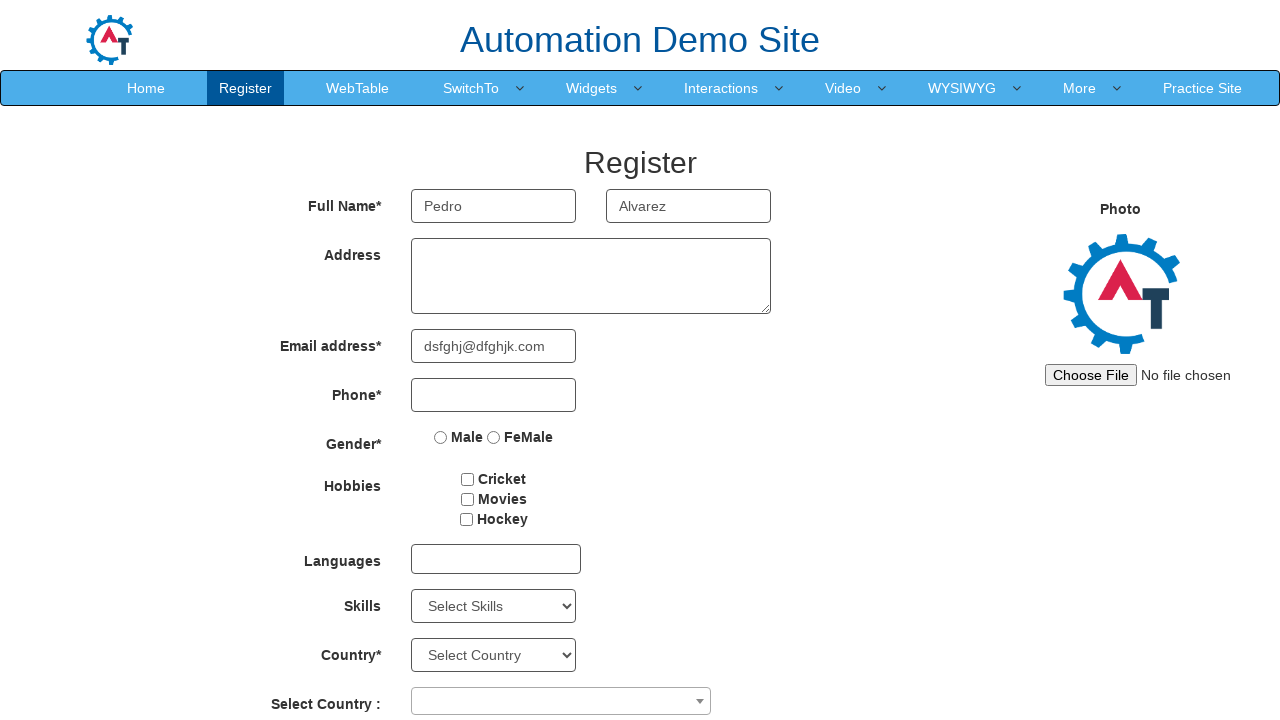

Filled phone number field with '12345678' on input[ng-model='Phone']
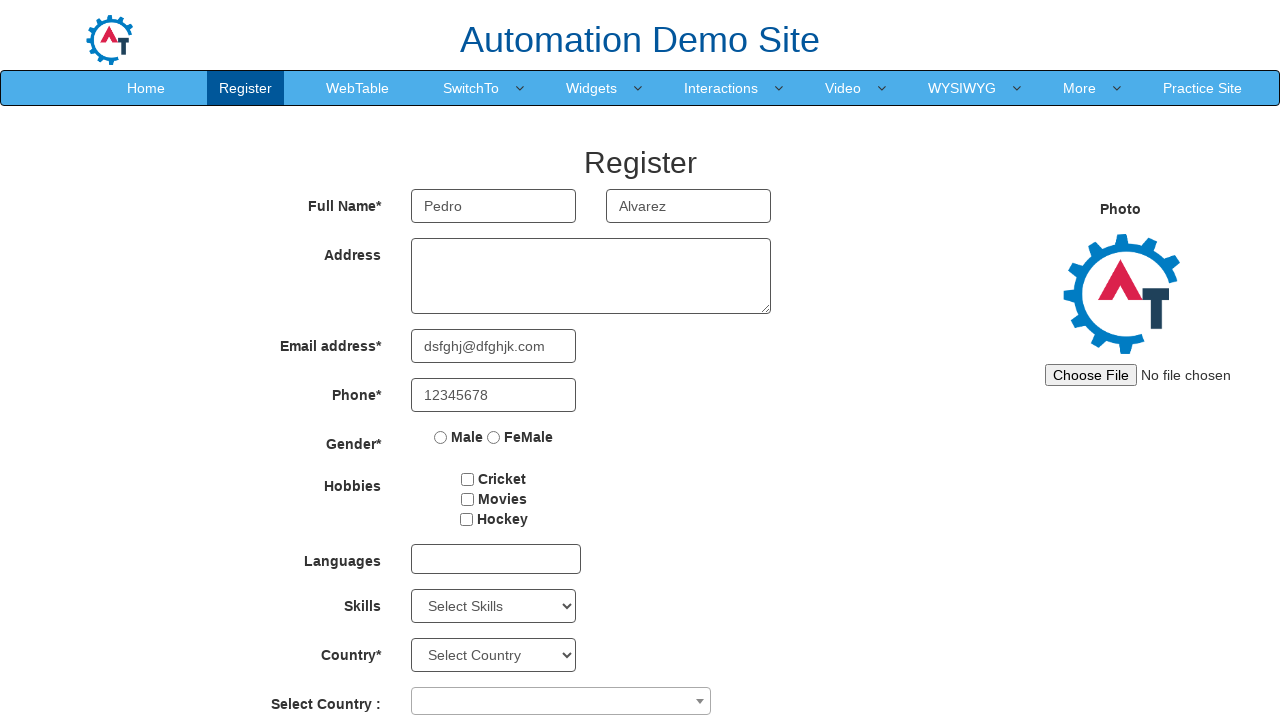

Selected male gender radio button at (441, 437) on input[value='Male']
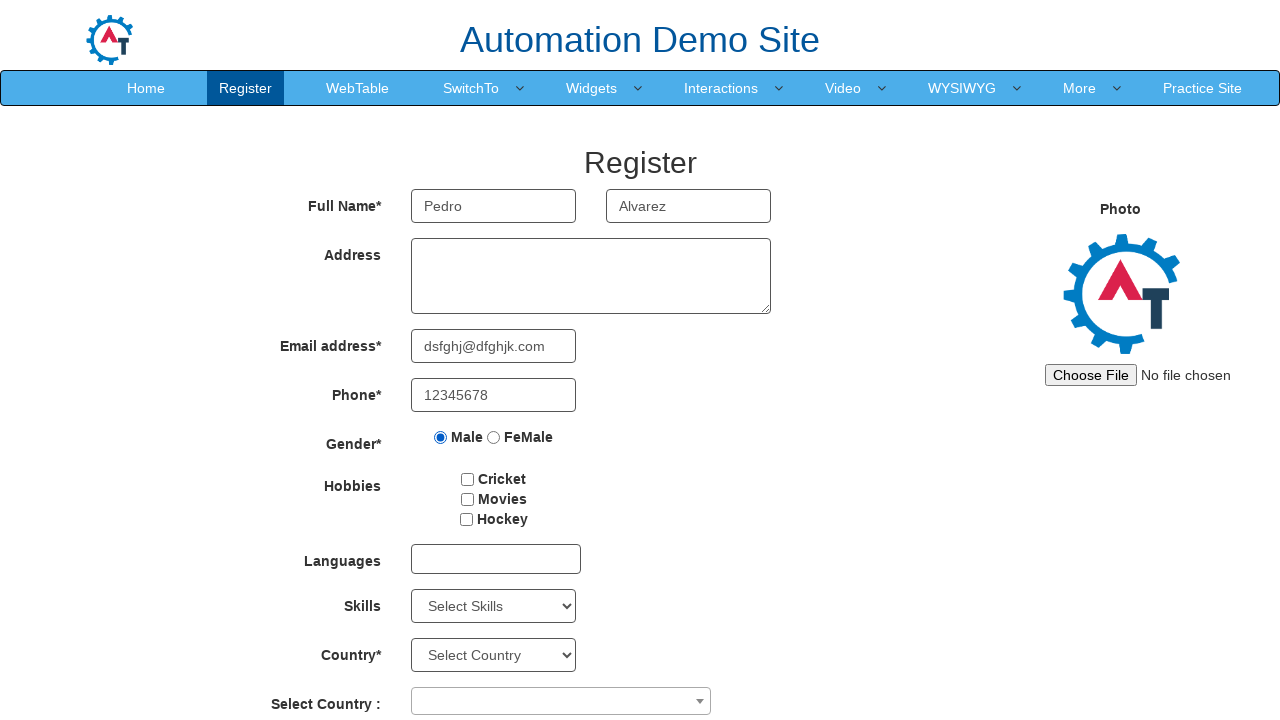

Selected day 11 for date of birth on select#daybox
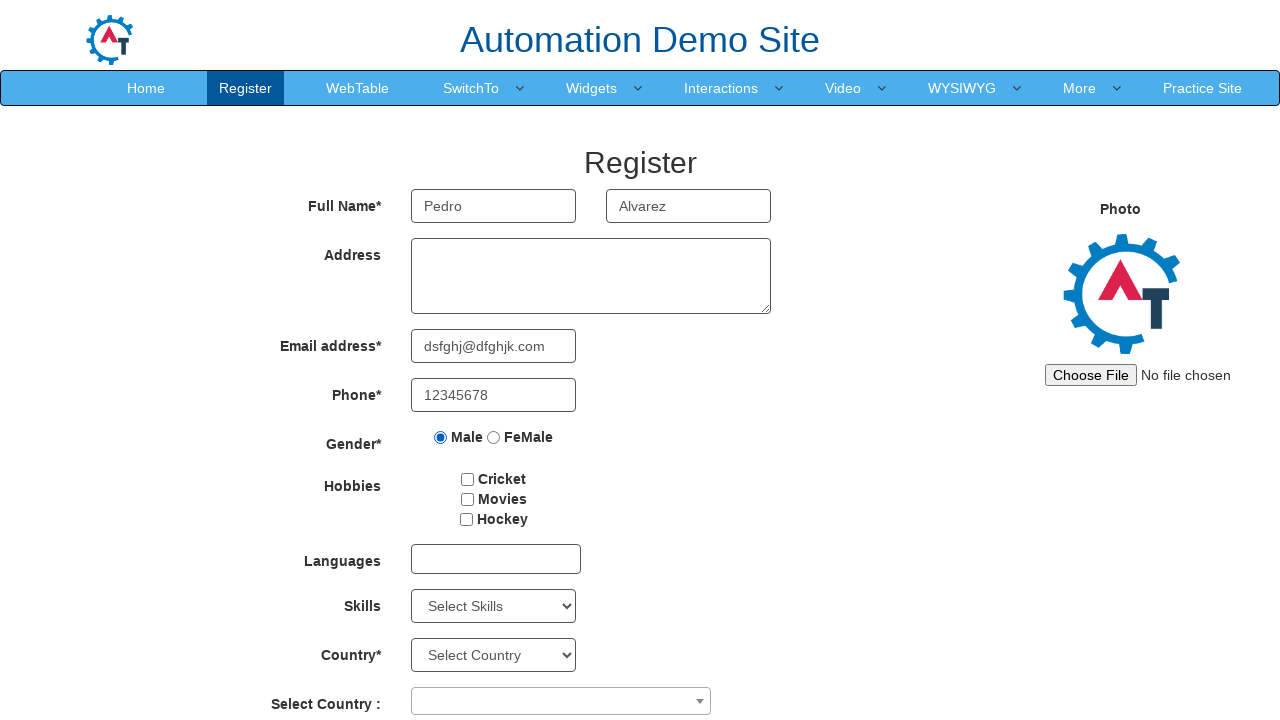

Selected April for date of birth month on select[ng-model='monthbox']
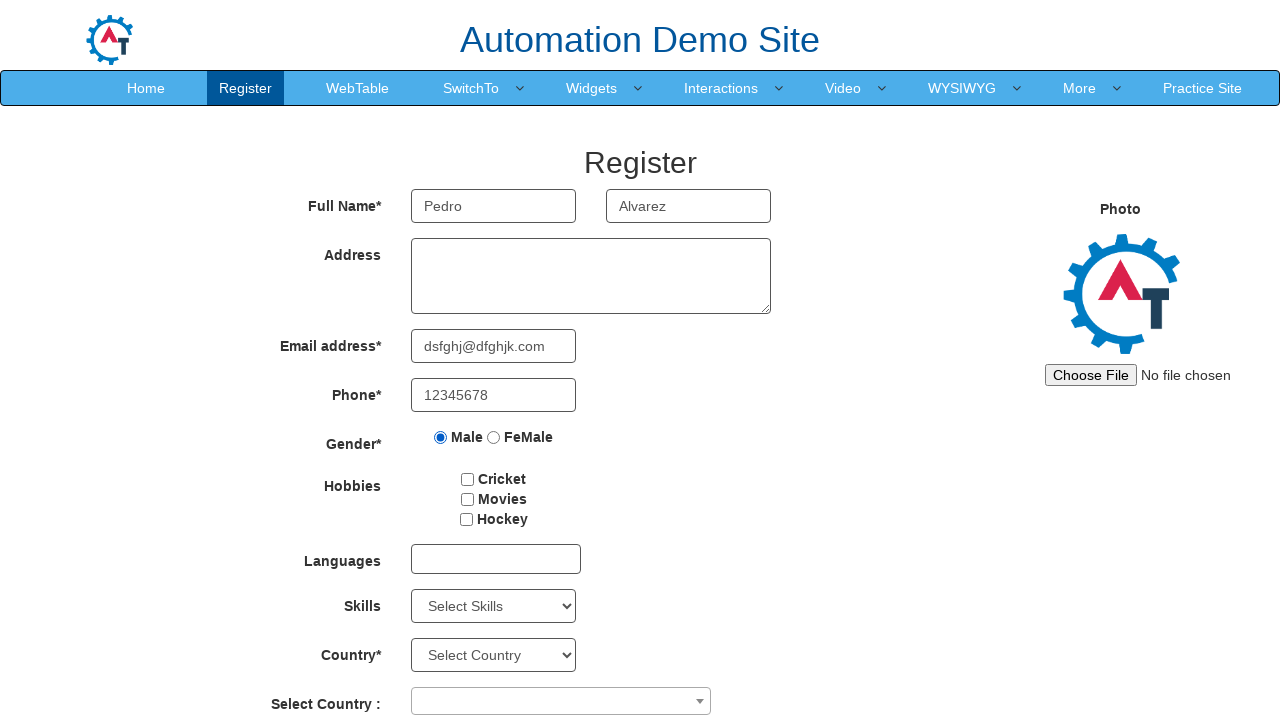

Selected 1993 for date of birth year on select#yearbox
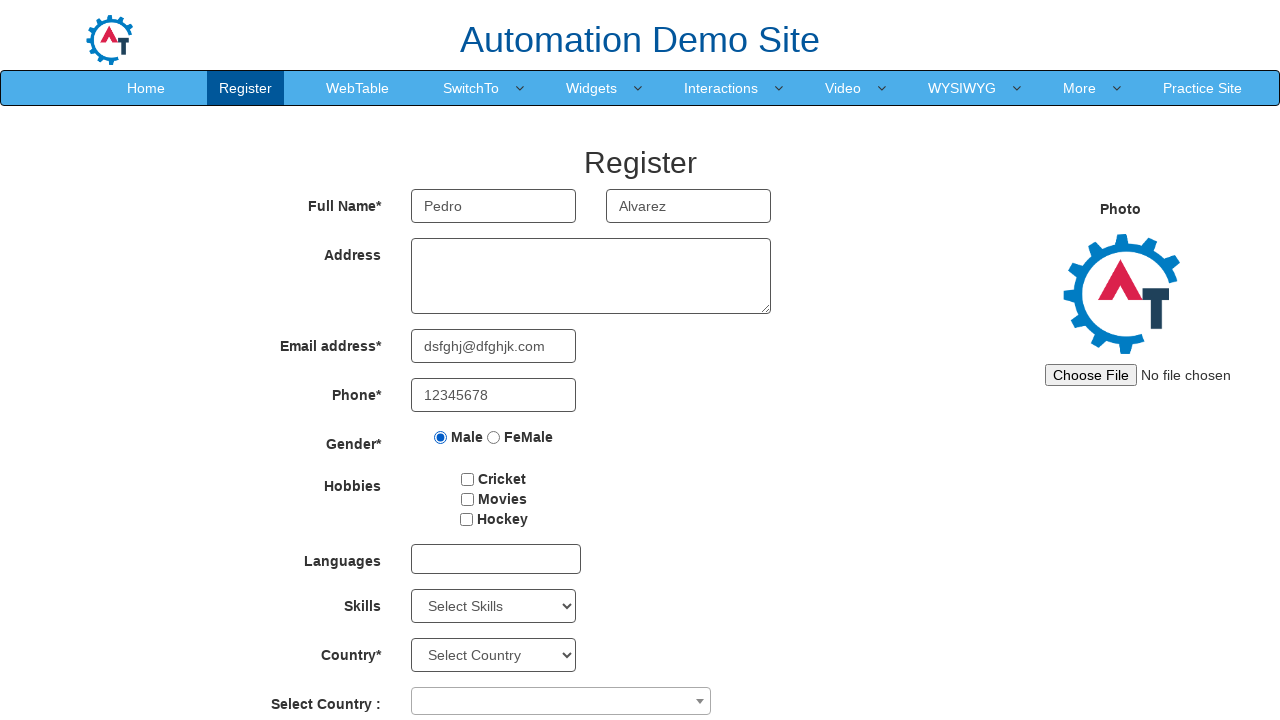

Filled password field with 'Hola1234' on input#firstpassword
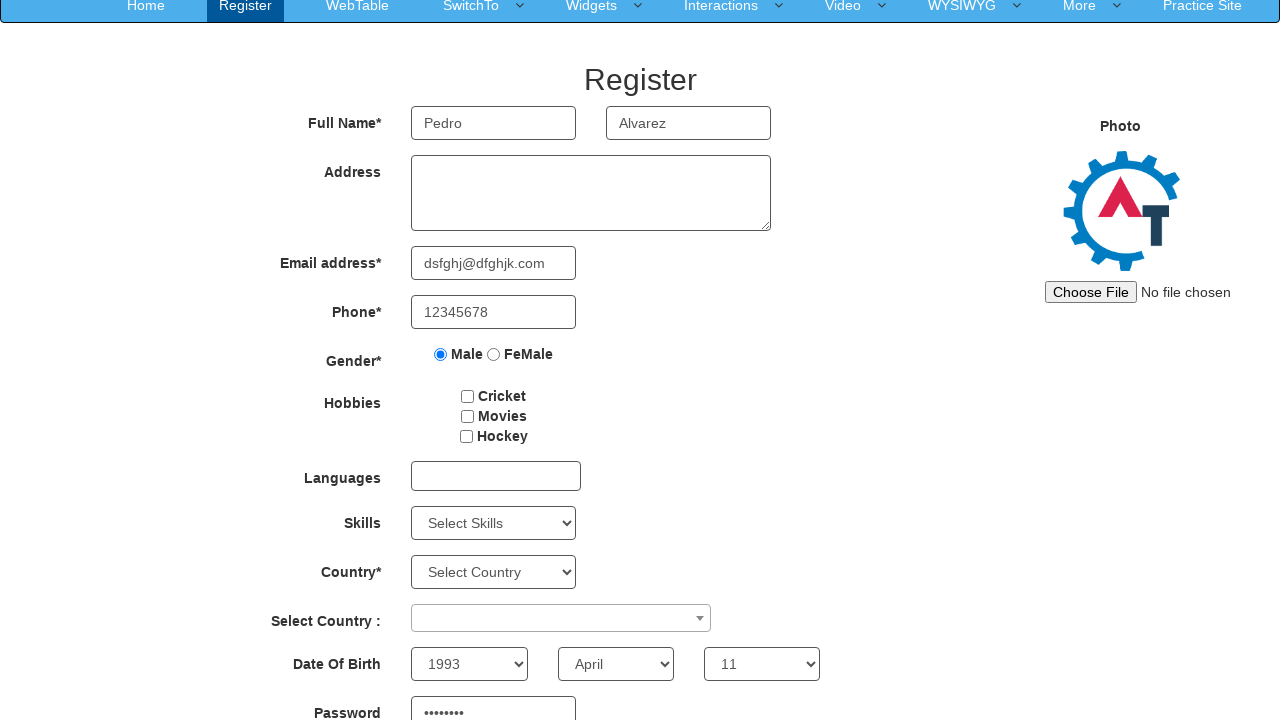

Filled confirm password field with 'Hola1234' on input#secondpassword
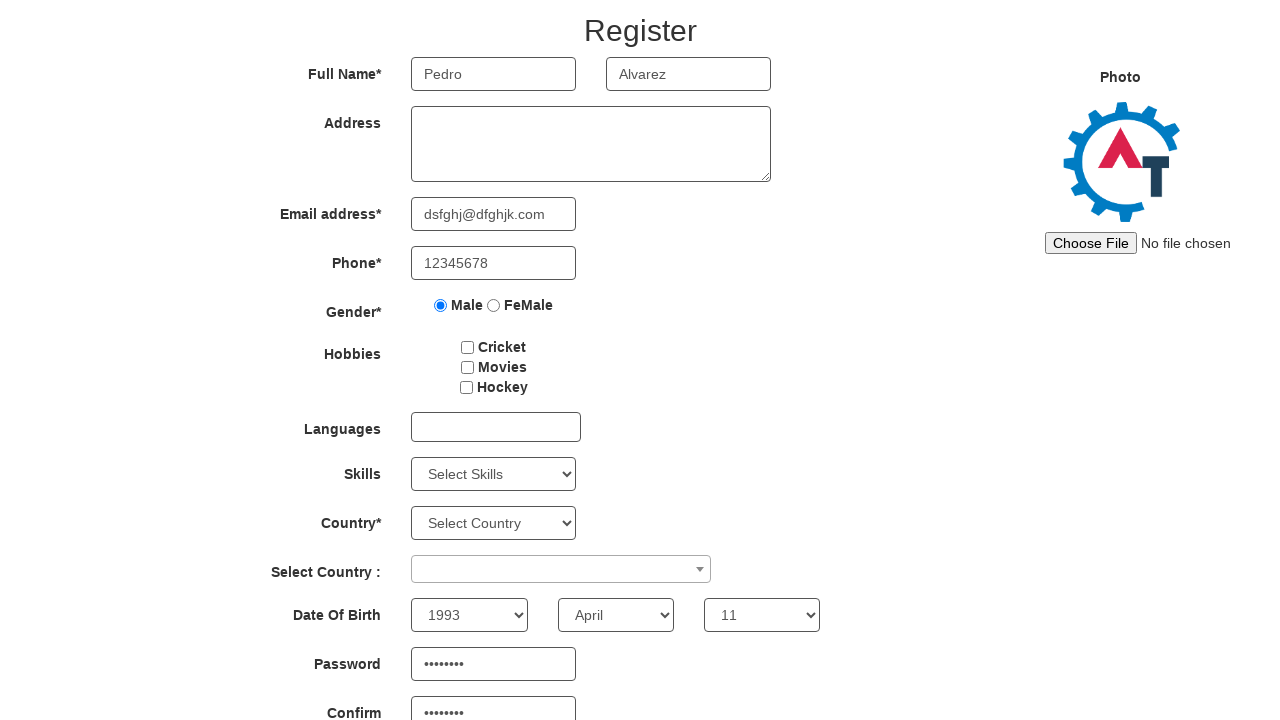

Clicked submit button to complete registration at (572, 623) on button#submitbtn
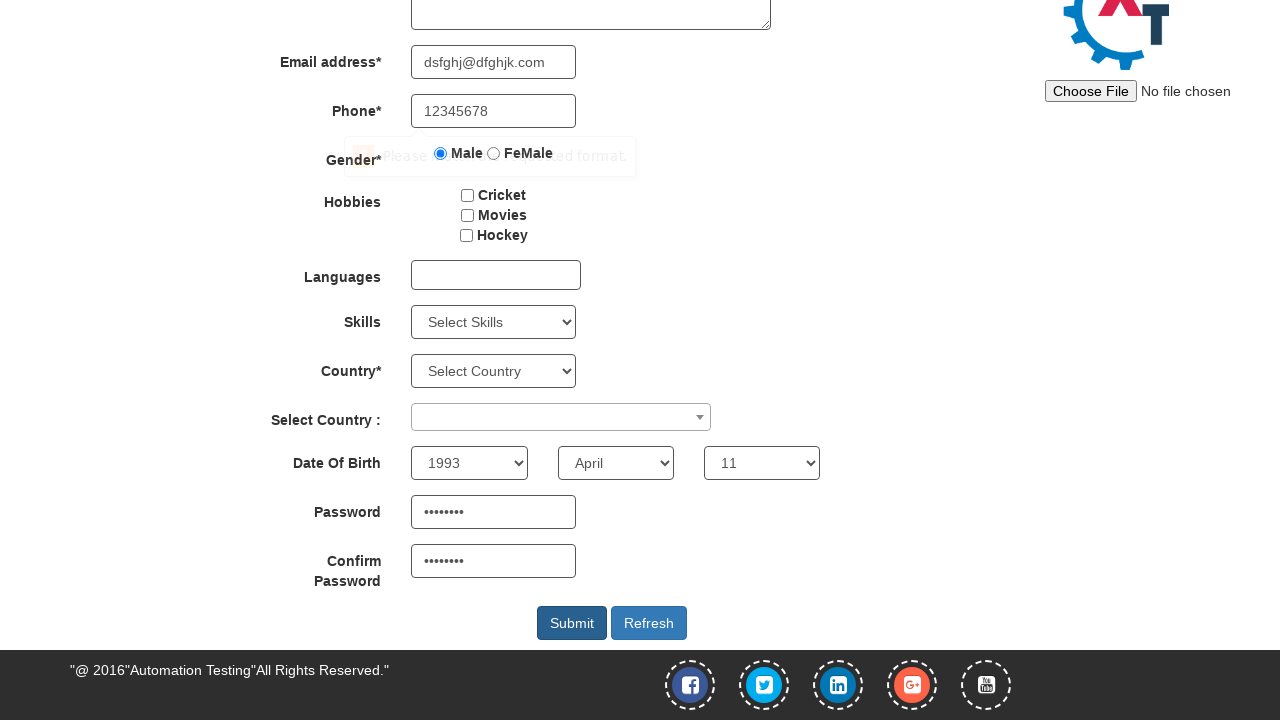

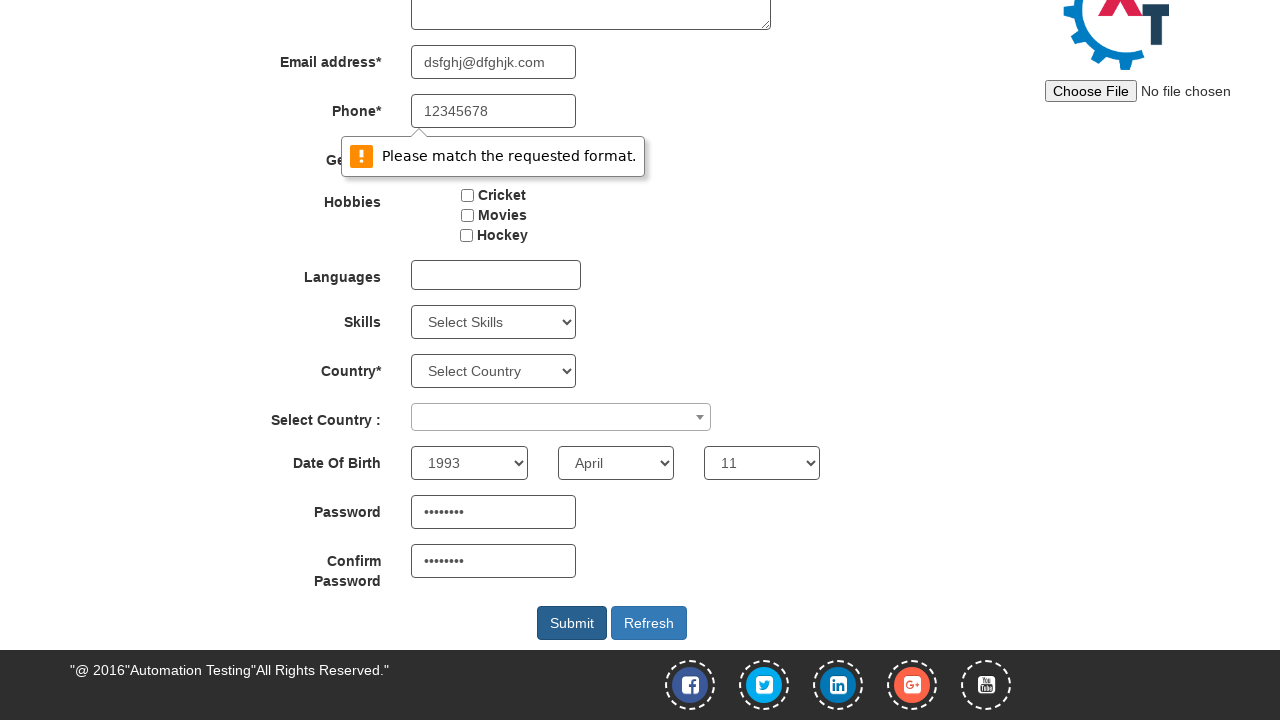